Tests new tab handling by extracting href attribute from a link and navigating directly to that URL

Starting URL: https://demo.automationtesting.in/Windows.html

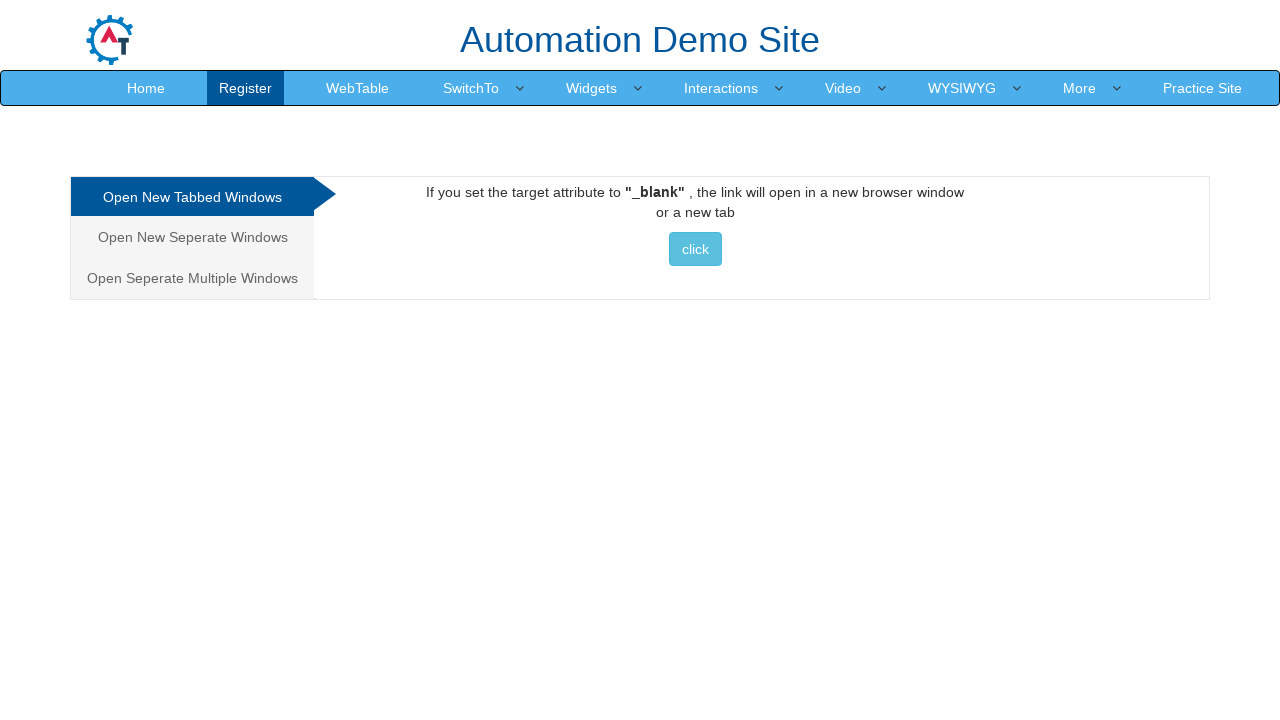

Located the tab link element with ID 'Tabbed'
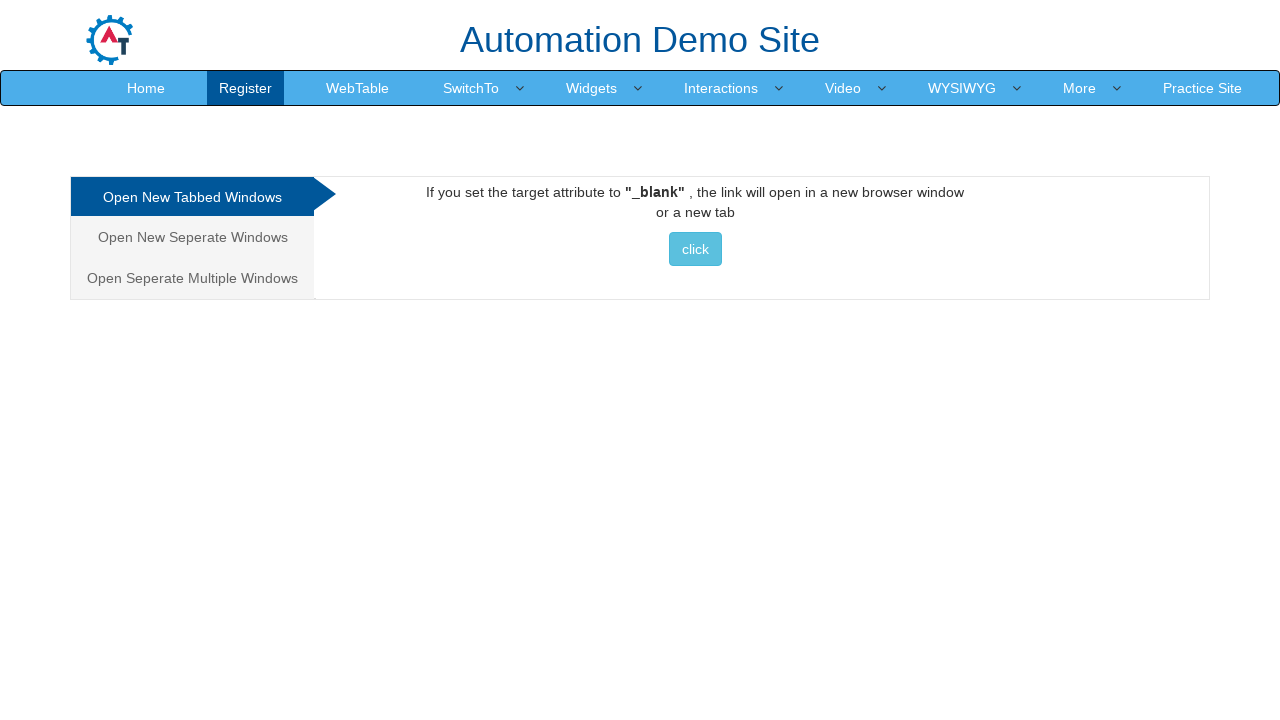

Extracted href attribute from tab link: http://www.selenium.dev
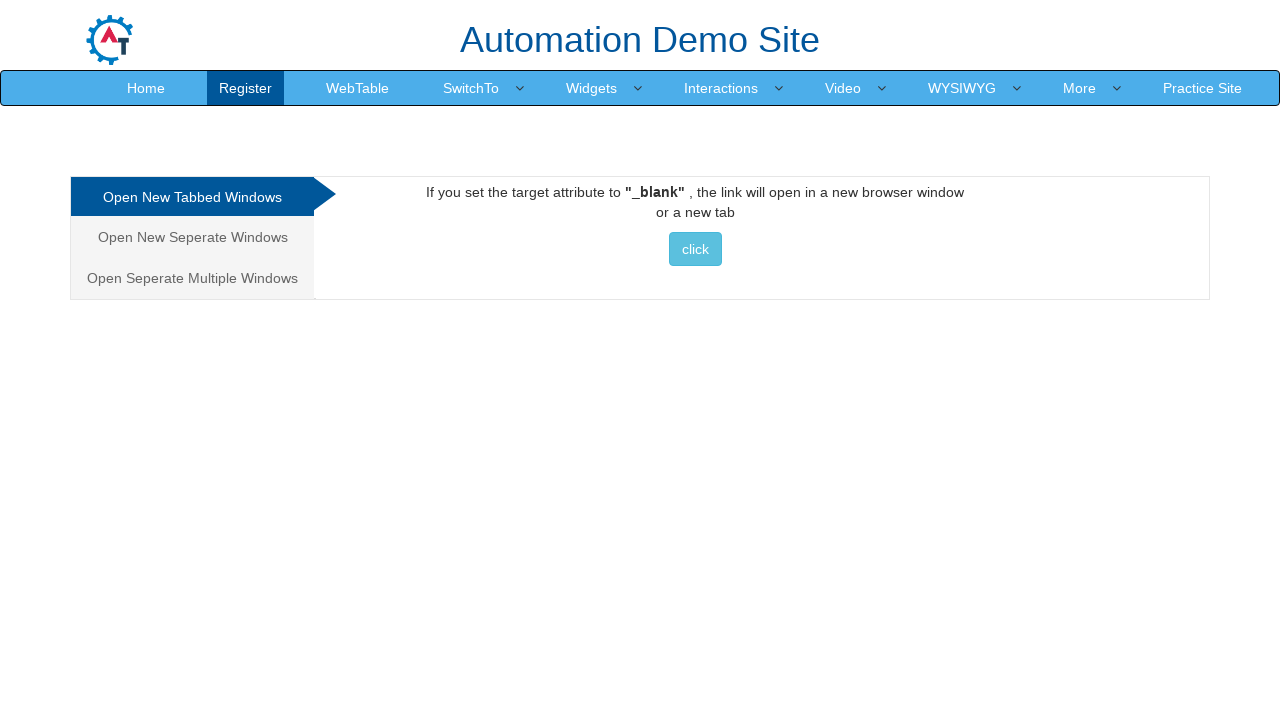

Navigated to extracted URL: http://www.selenium.dev
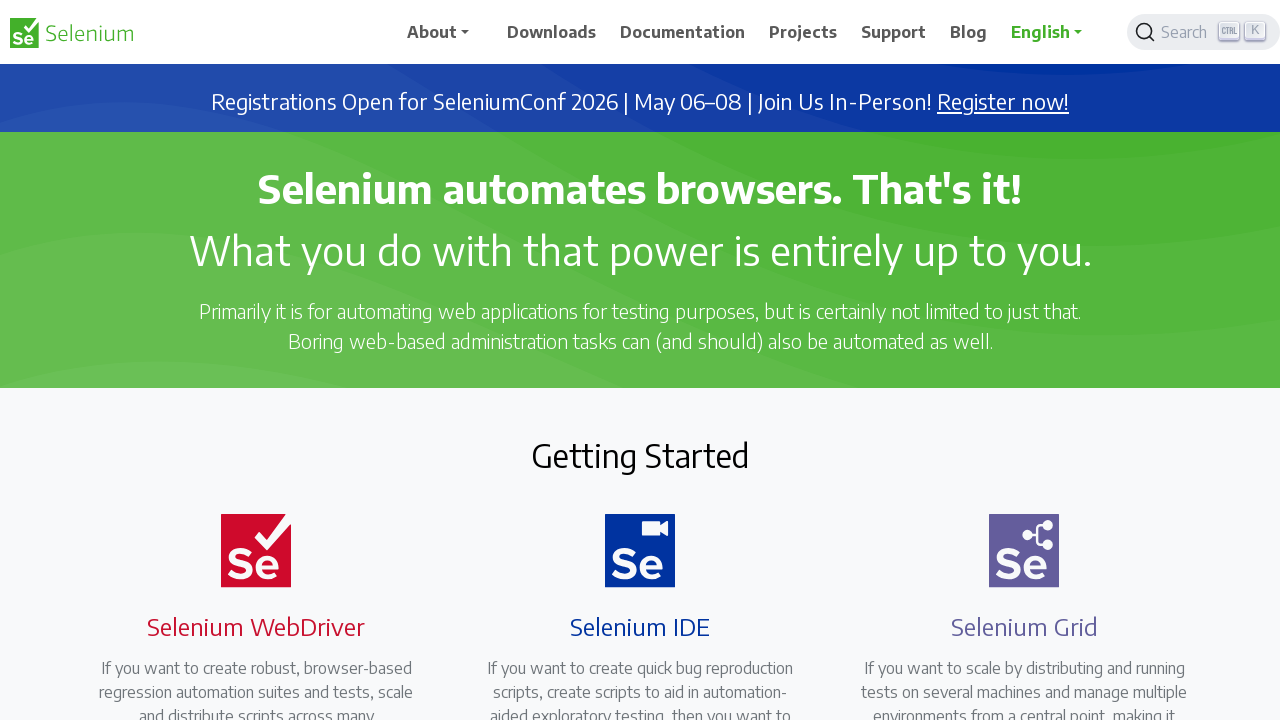

Verified page URL is https://www.selenium.dev/
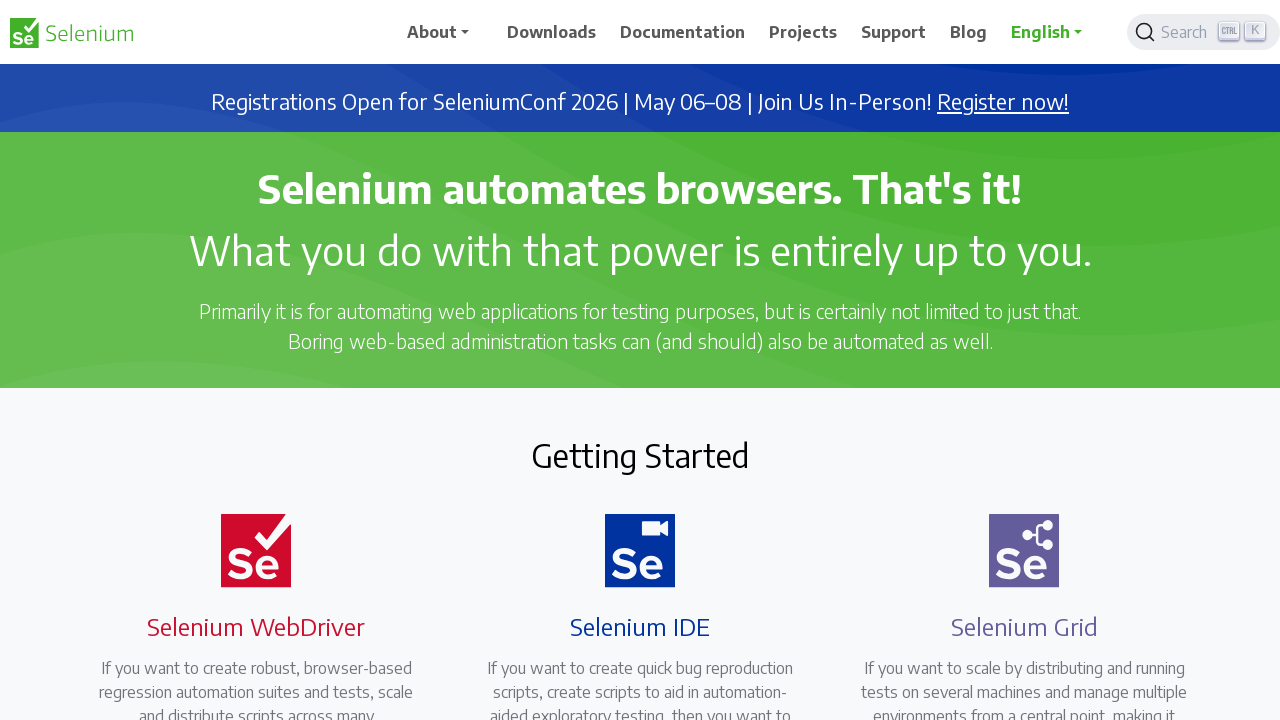

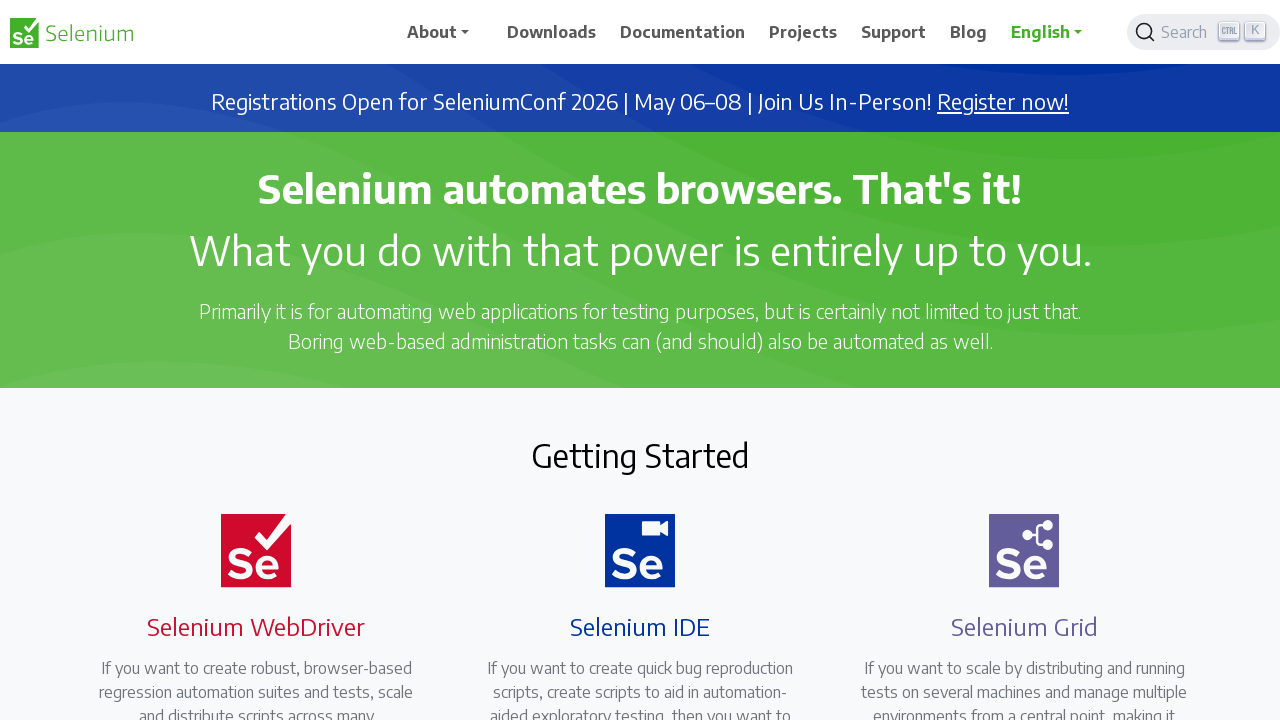